Navigates to Udemy's homepage and waits for the page to load

Starting URL: https://www.udemy.com/

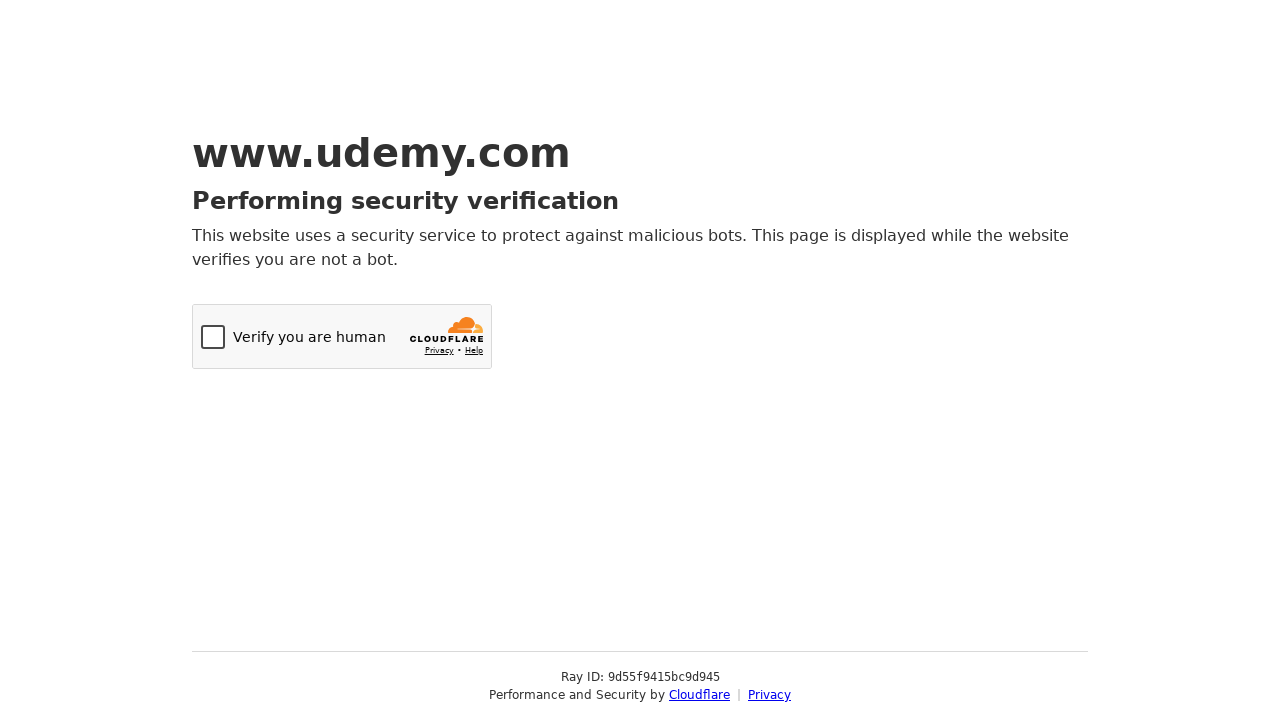

Navigated to Udemy homepage
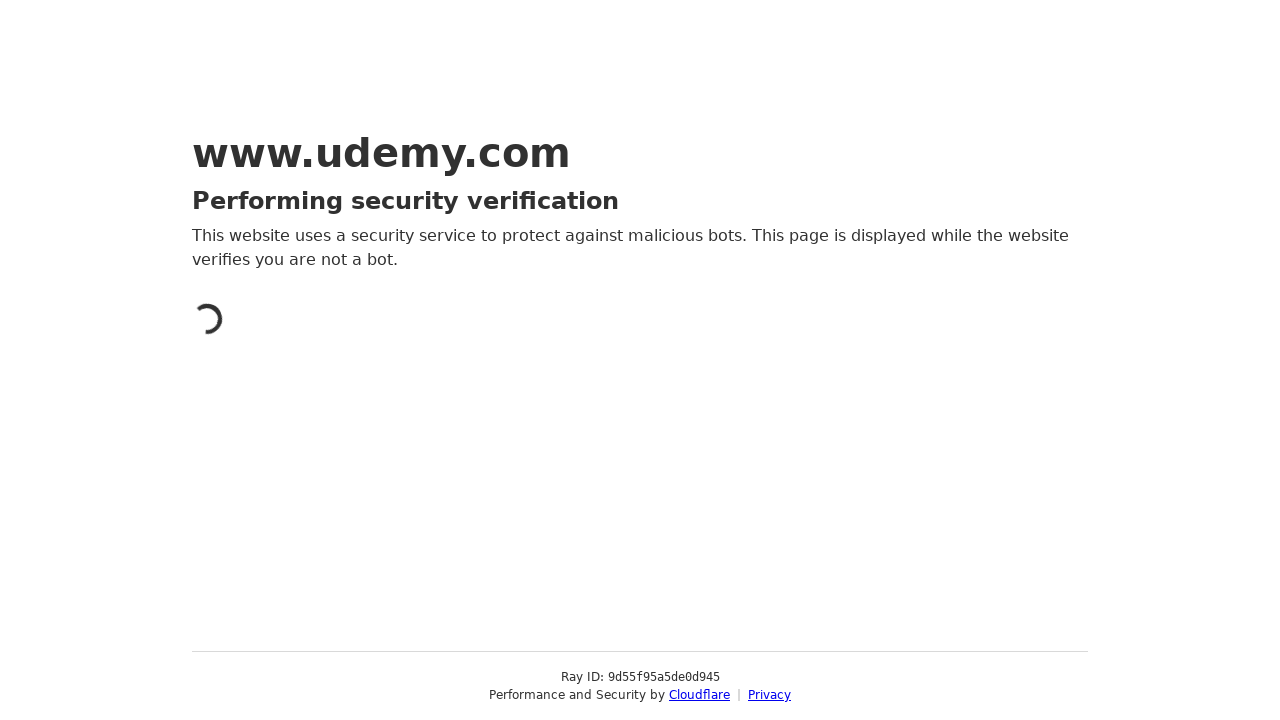

Waited for page to fully load (networkidle)
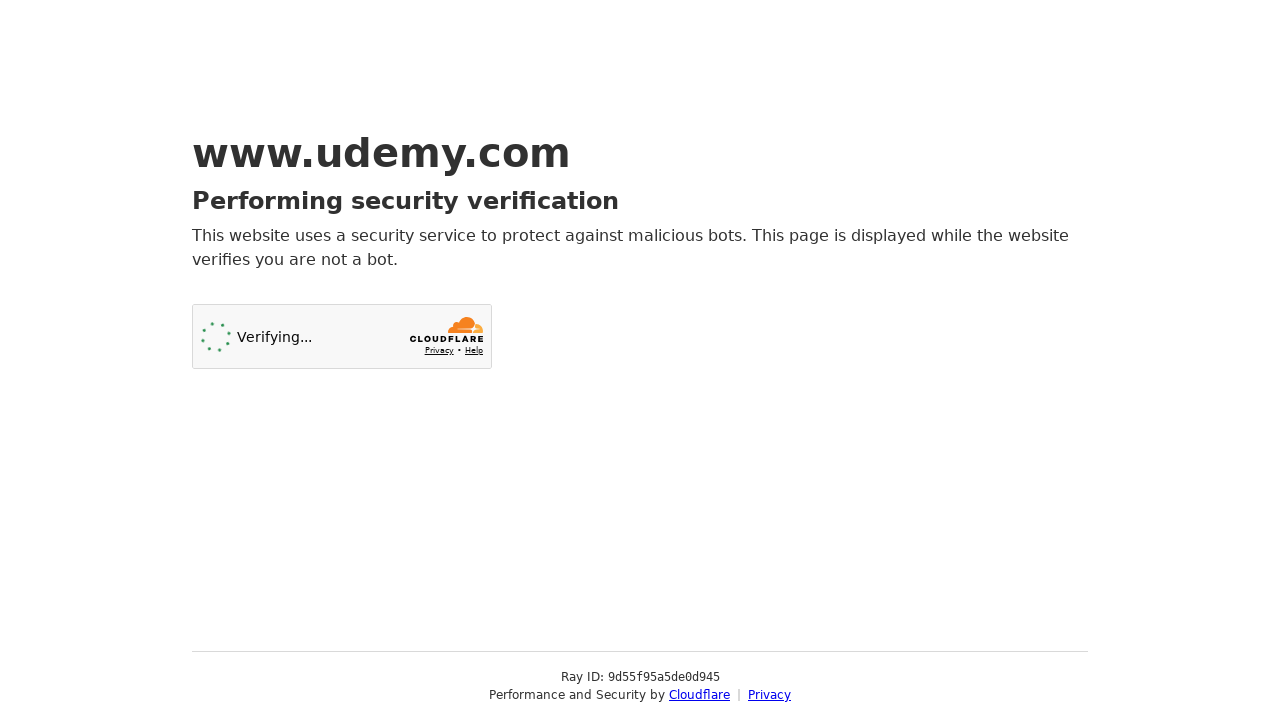

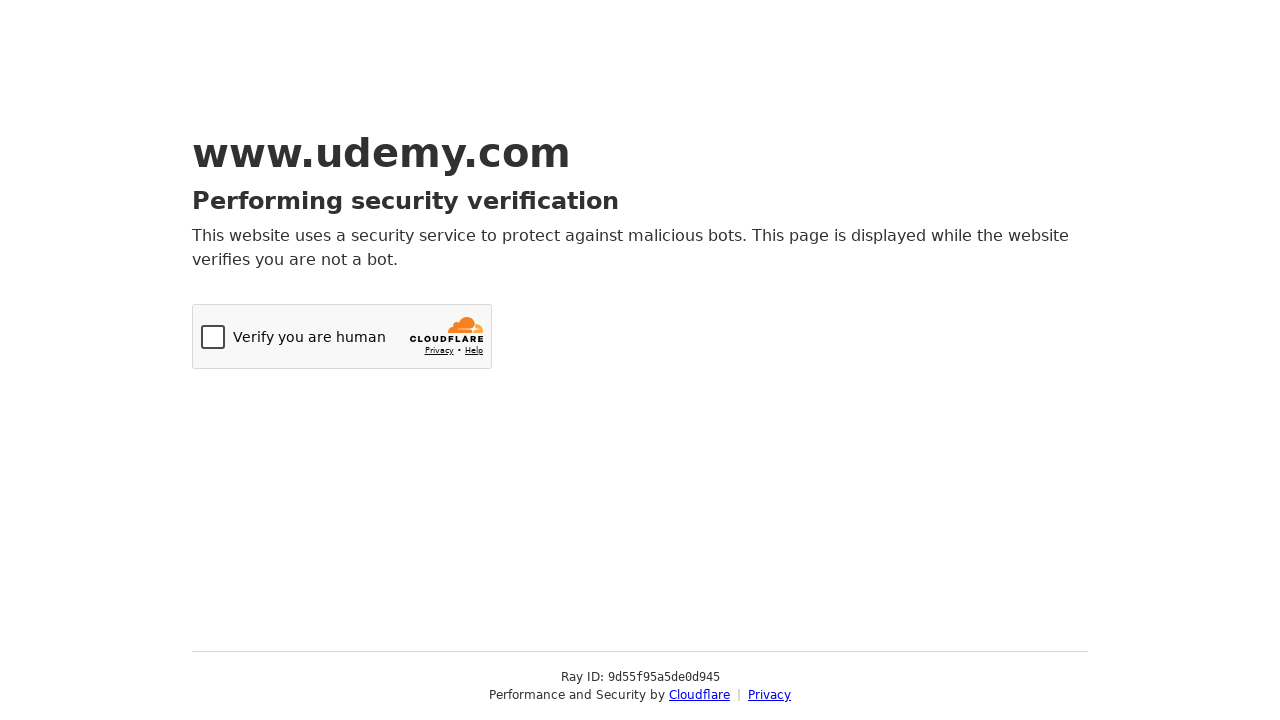